Tests navigation through sitemap links at 1536x864 viewport by clicking various page links and navigating back

Starting URL: https://www.getcalley.com/page-sitemap.xml

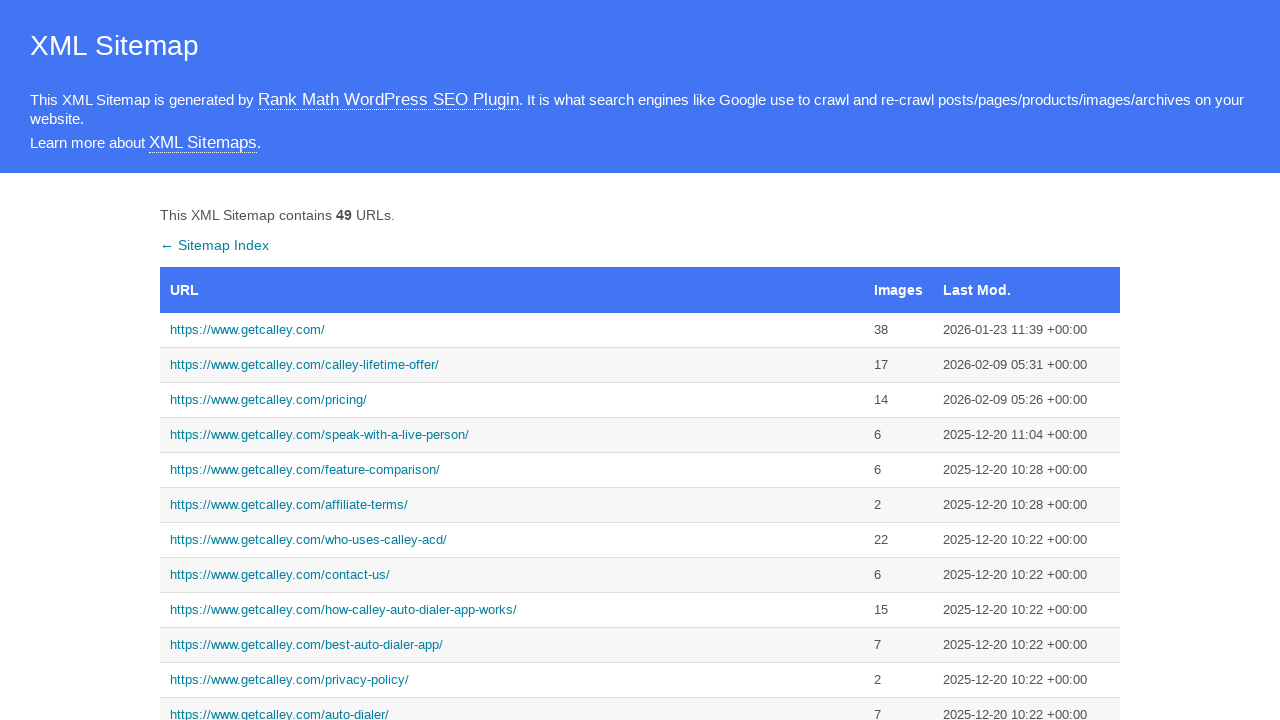

Set viewport to 1536x864
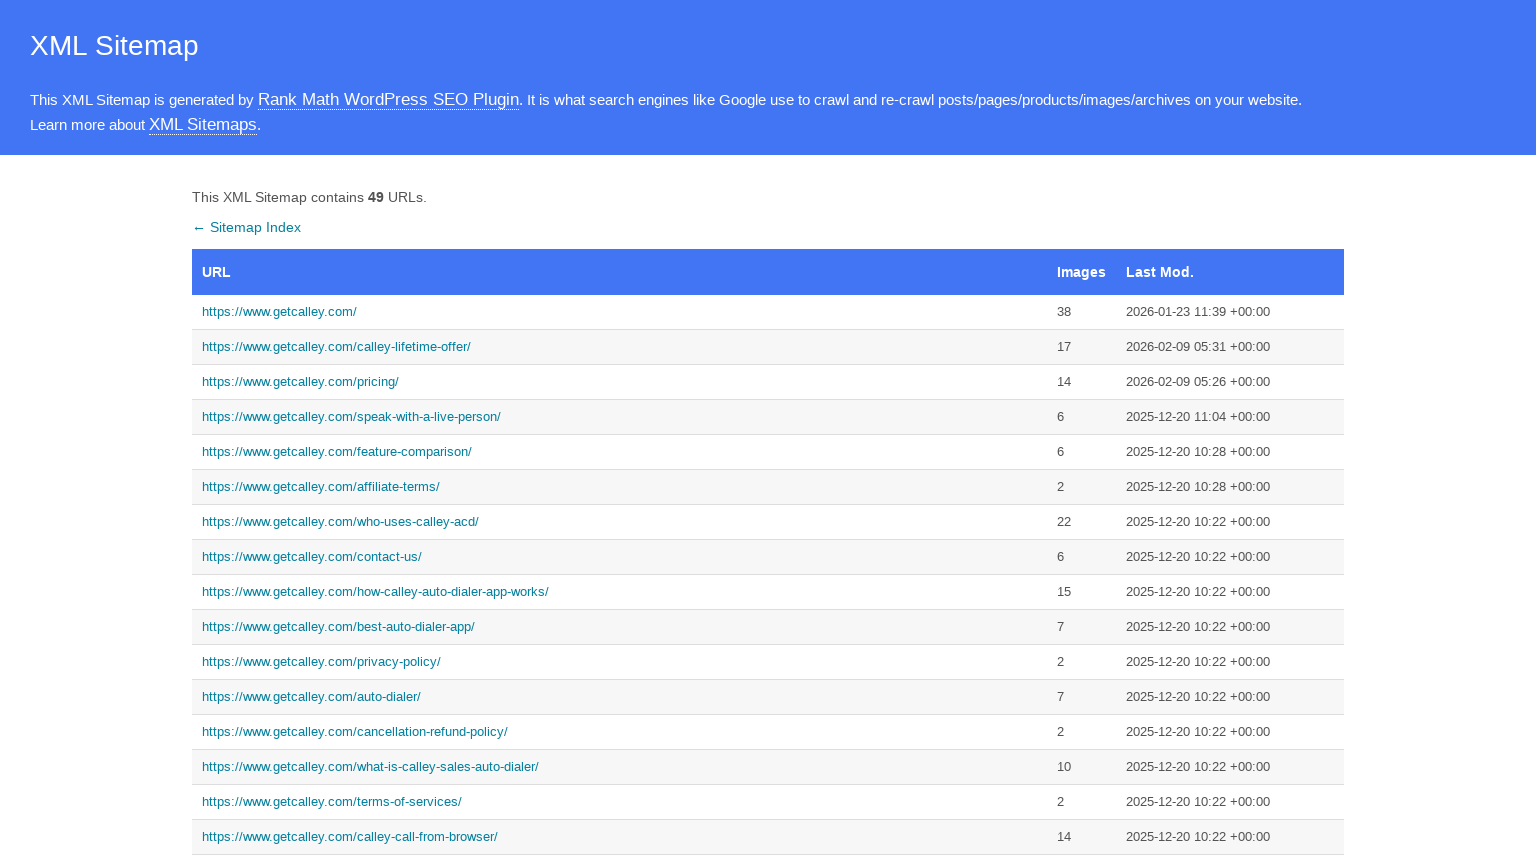

Clicked first sitemap link to https://www.getcalley.com/ at (620, 312) on a:has-text("https://www.getcalley.com/")
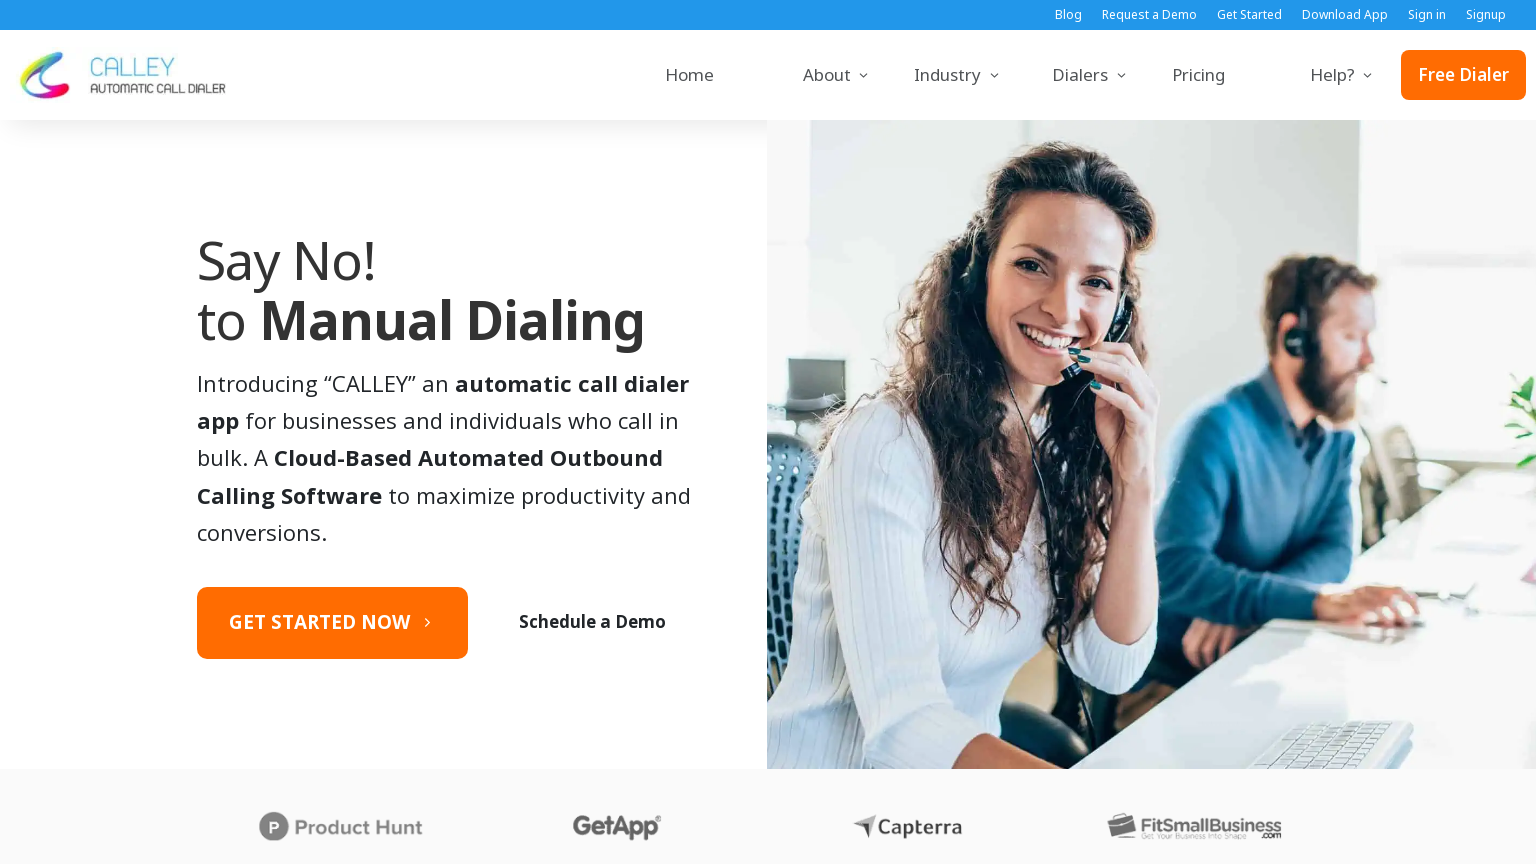

Navigated back to sitemap
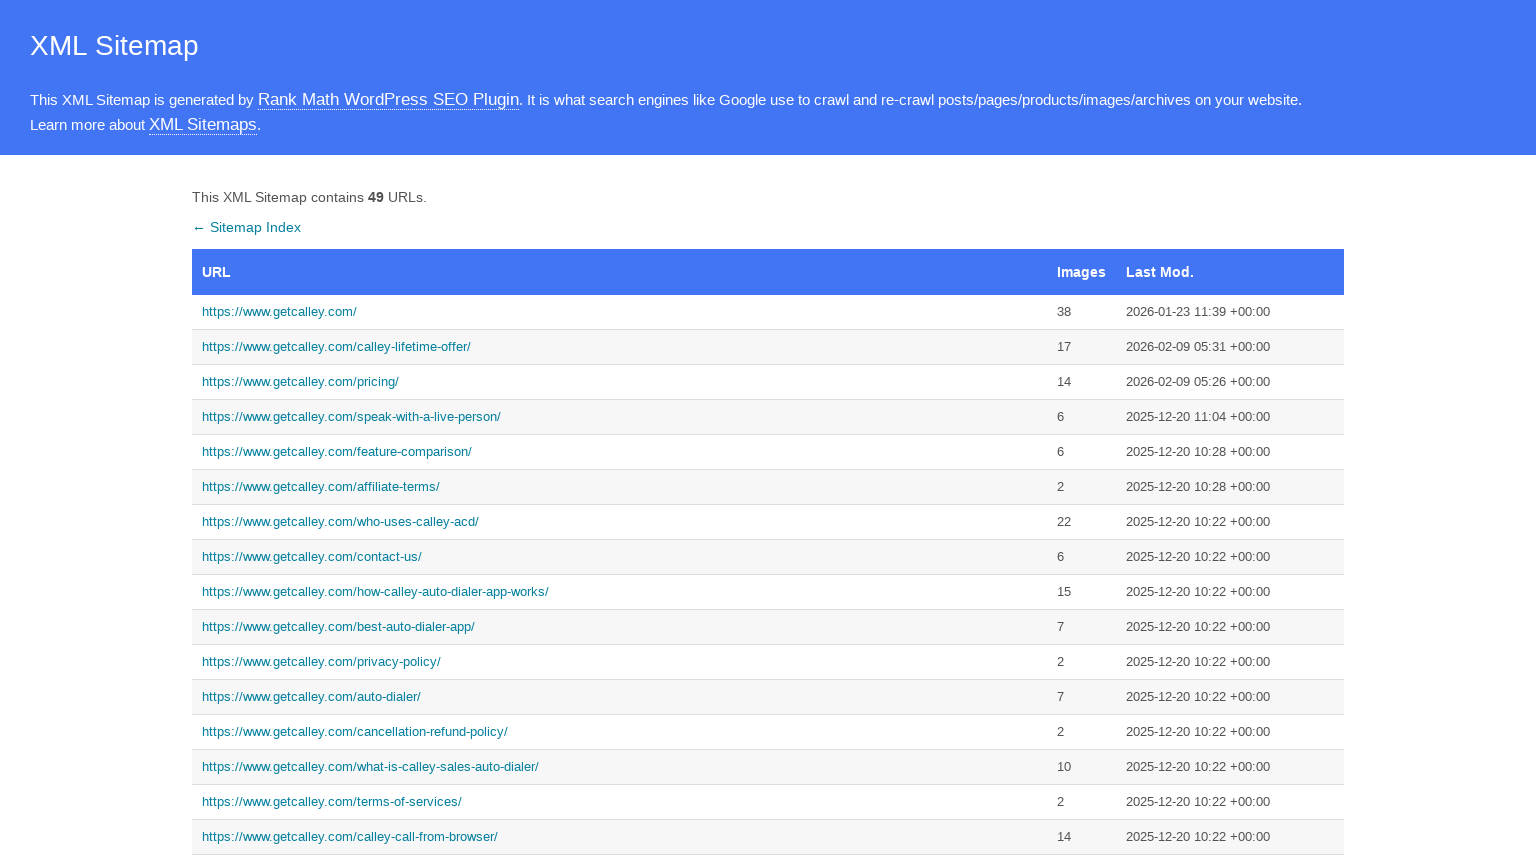

Clicked second sitemap link to https://www.getcalley.com/calley-call-from-browser/ at (620, 837) on a:has-text("https://www.getcalley.com/calley-call-from-browser/")
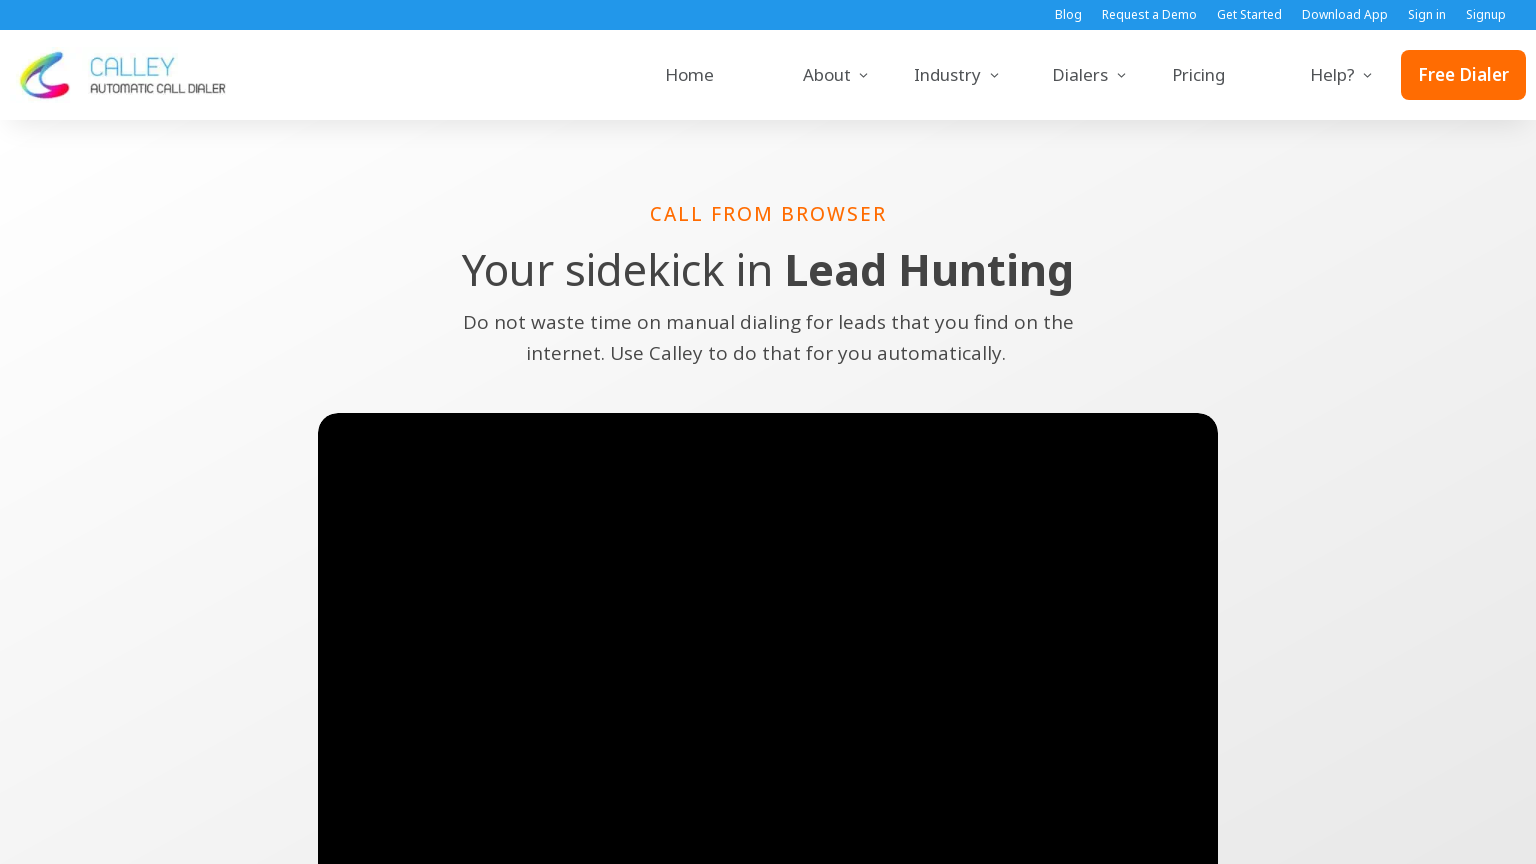

Navigated back to sitemap
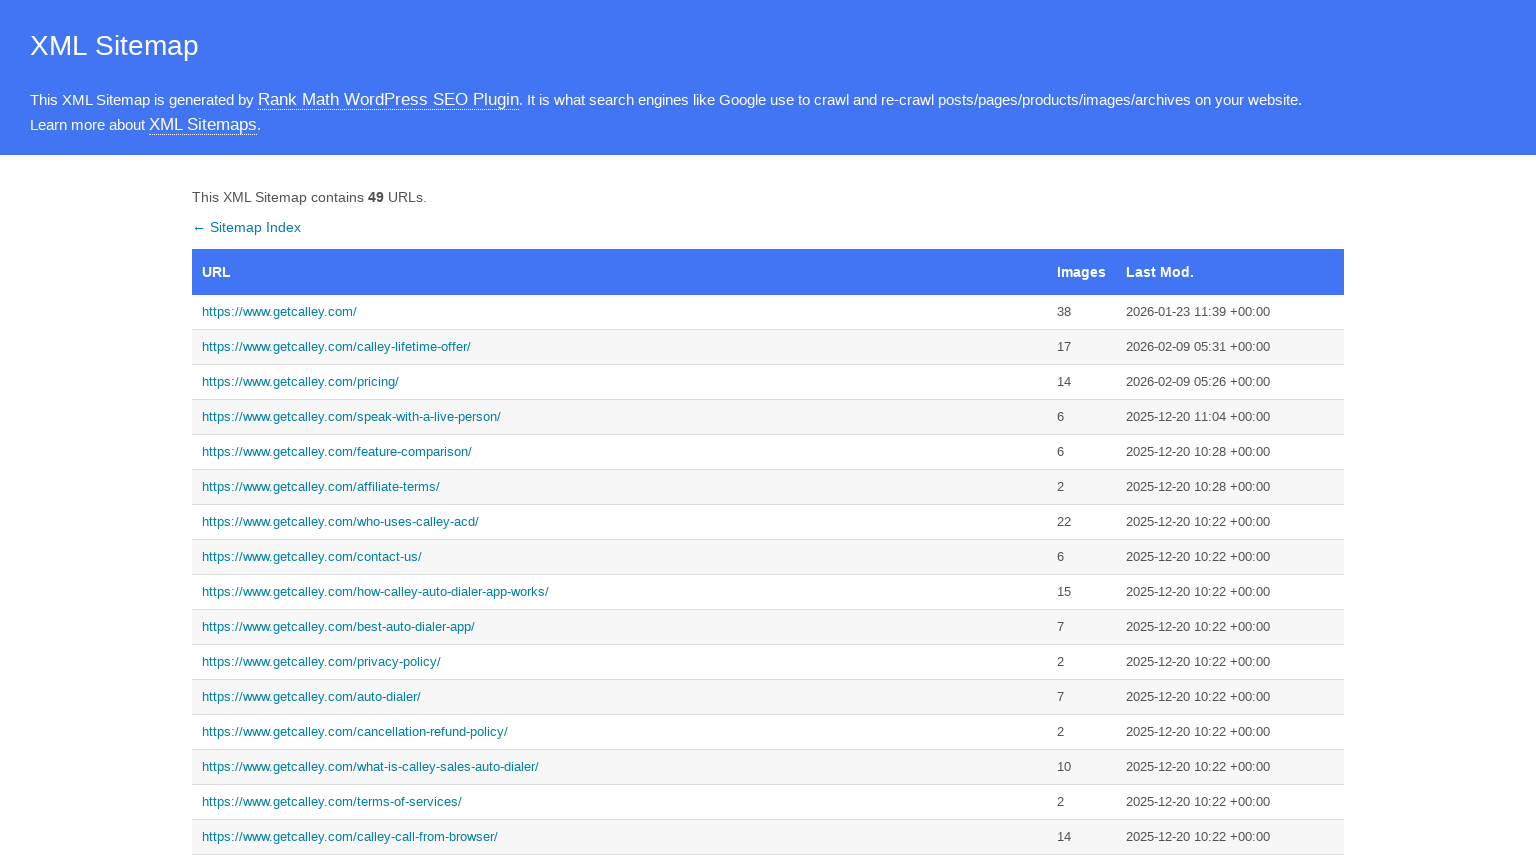

Clicked third sitemap link to https://www.getcalley.com/calley-pro-features/ at (620, 432) on a:has-text("https://www.getcalley.com/calley-pro-features/")
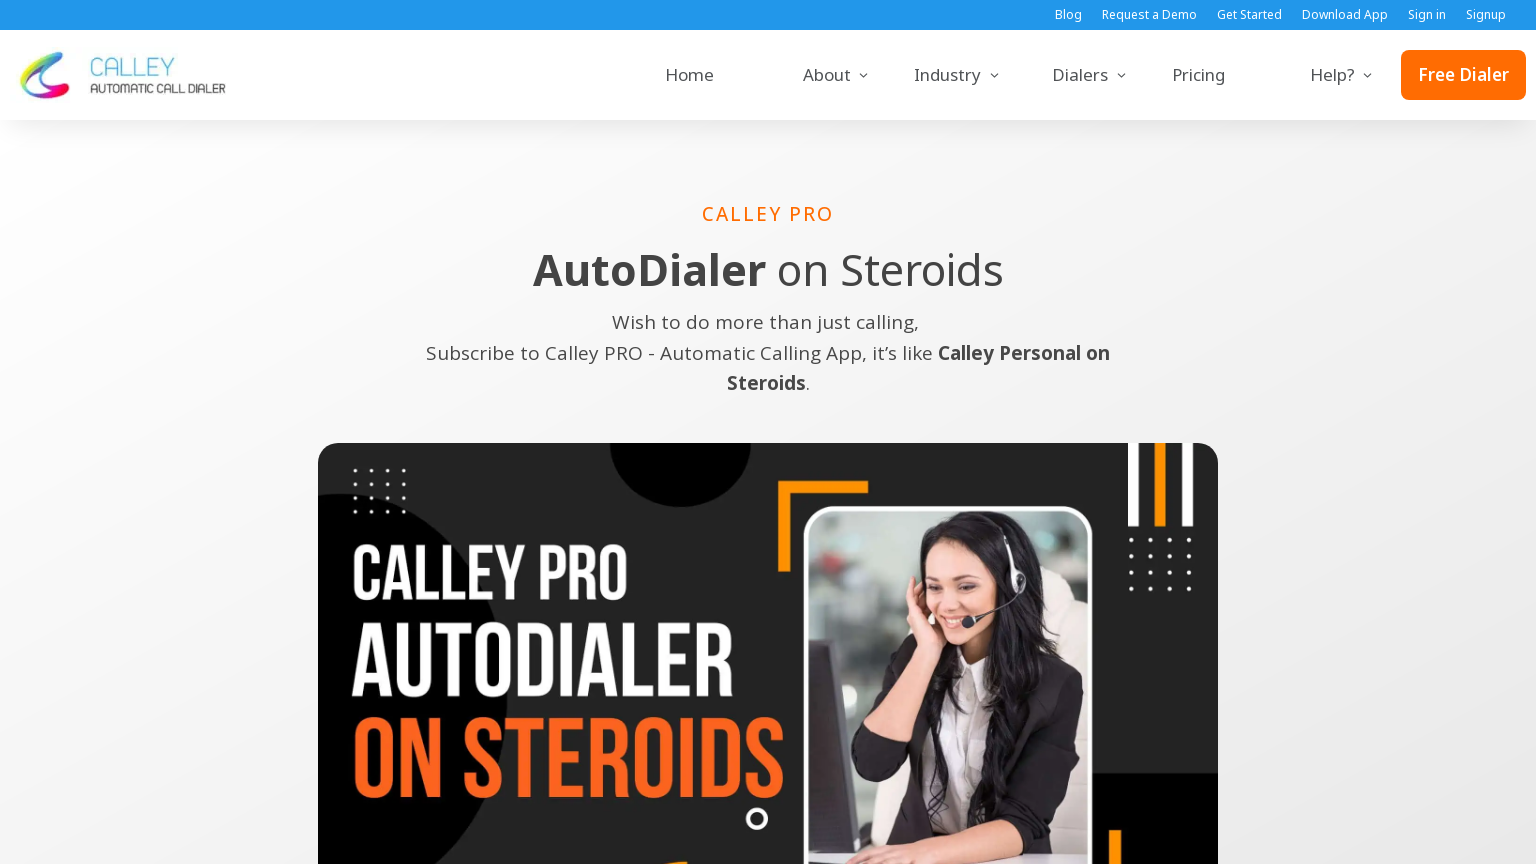

Navigated back to sitemap
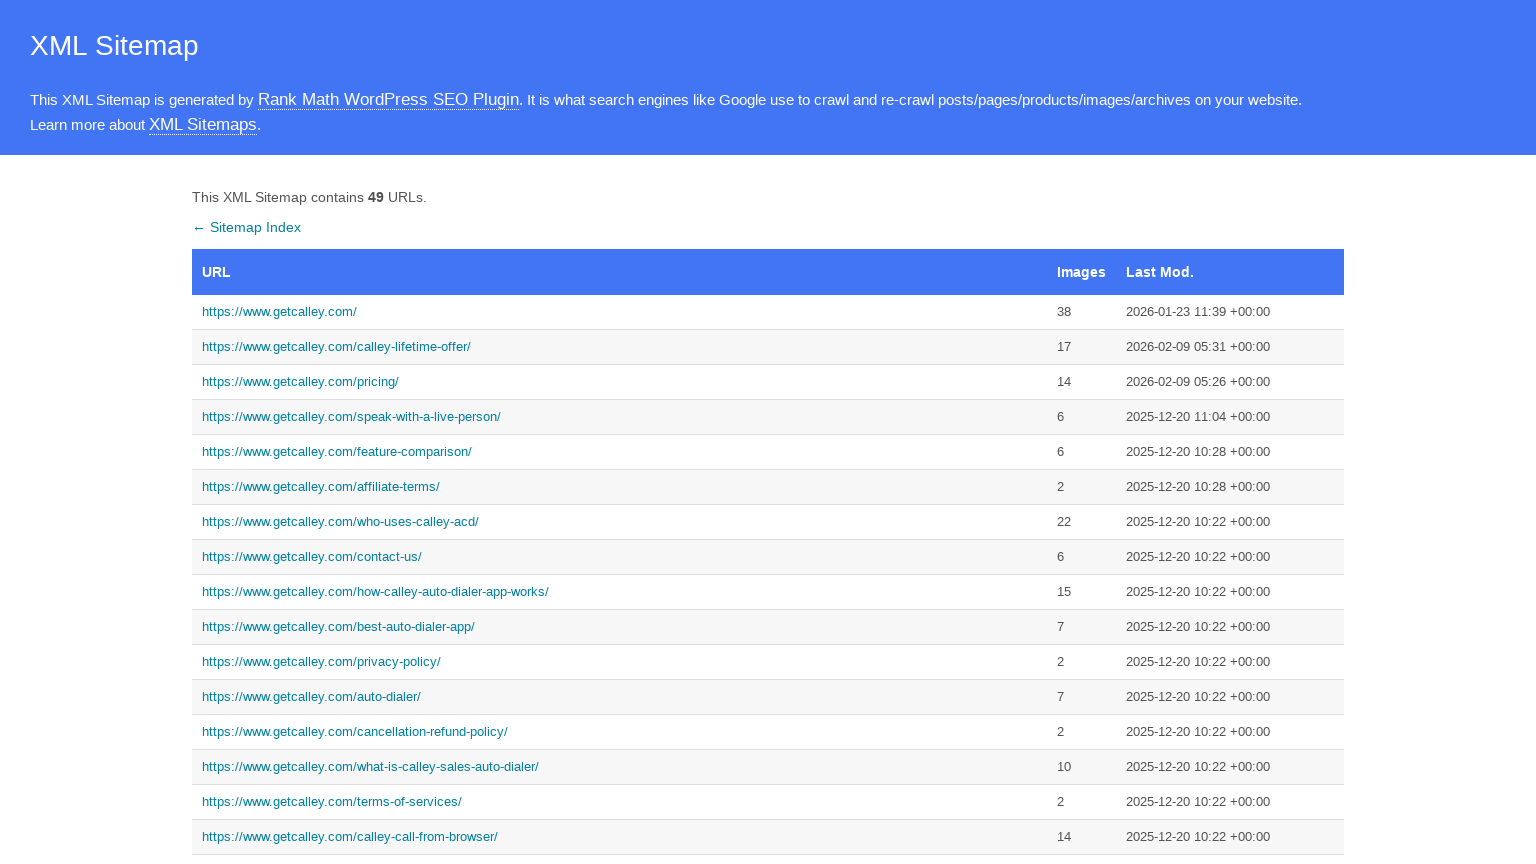

Clicked fourth sitemap link to https://www.getcalley.com/best-auto-dialer-app/ at (620, 627) on a:has-text("https://www.getcalley.com/best-auto-dialer-app/")
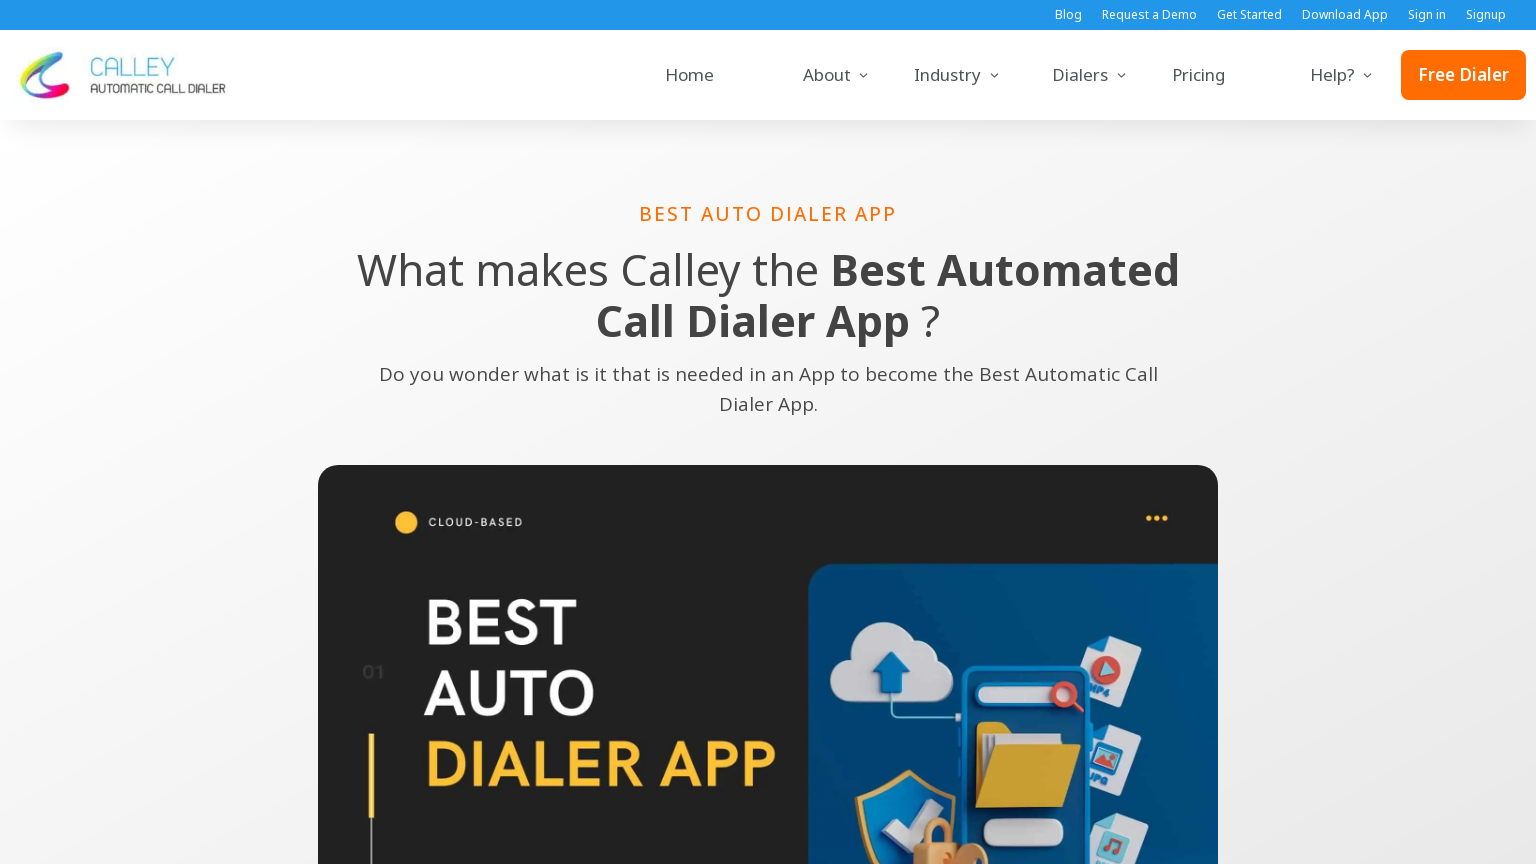

Navigated back to sitemap
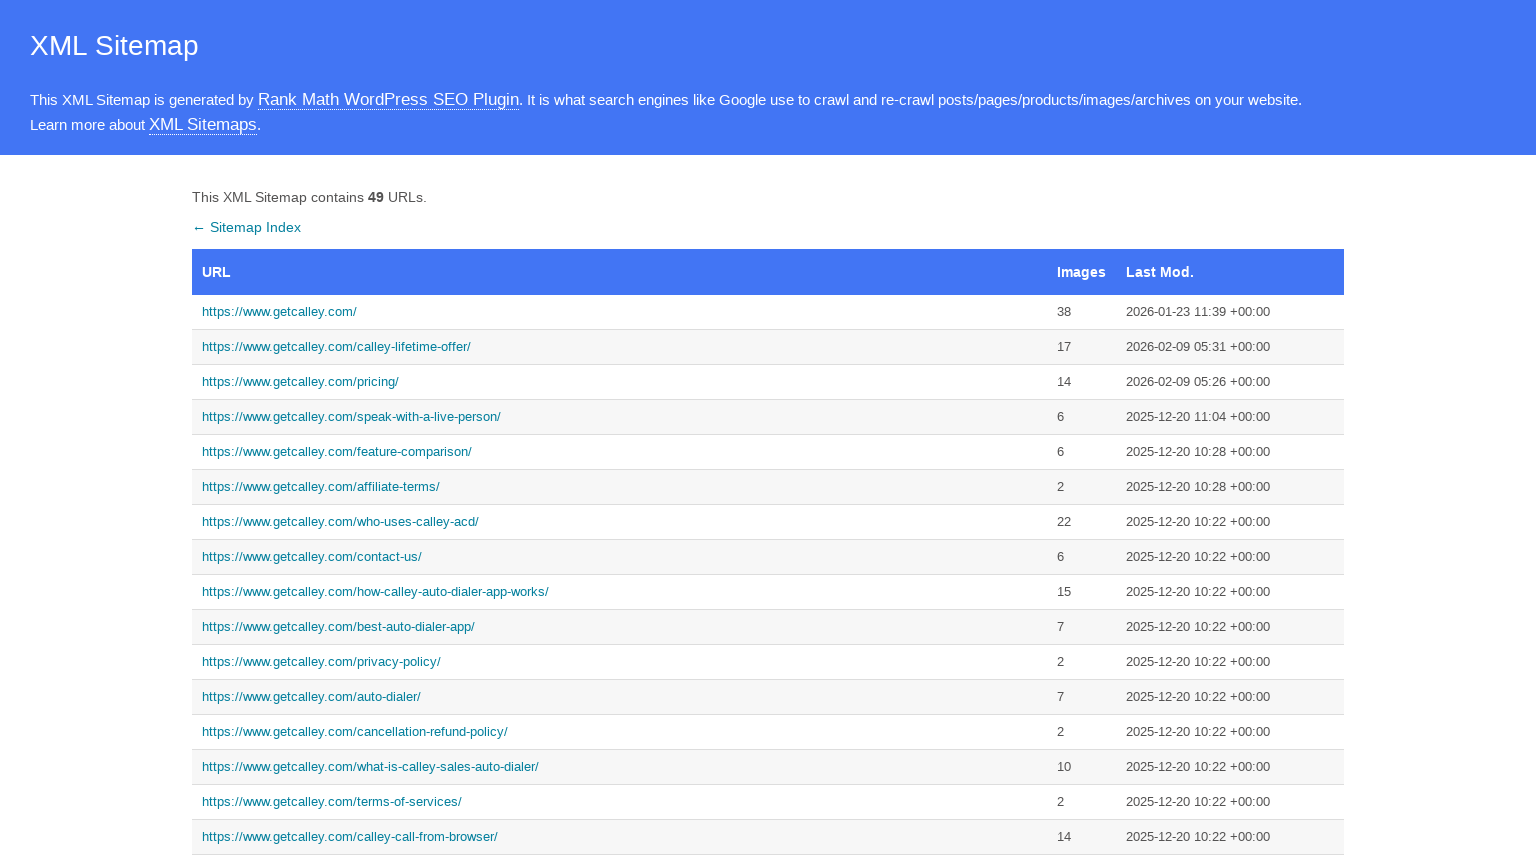

Clicked fifth sitemap link to https://www.getcalley.com/how-calley-auto-dialer-app-works/ at (620, 592) on a:has-text("https://www.getcalley.com/how-calley-auto-dialer-app-works/")
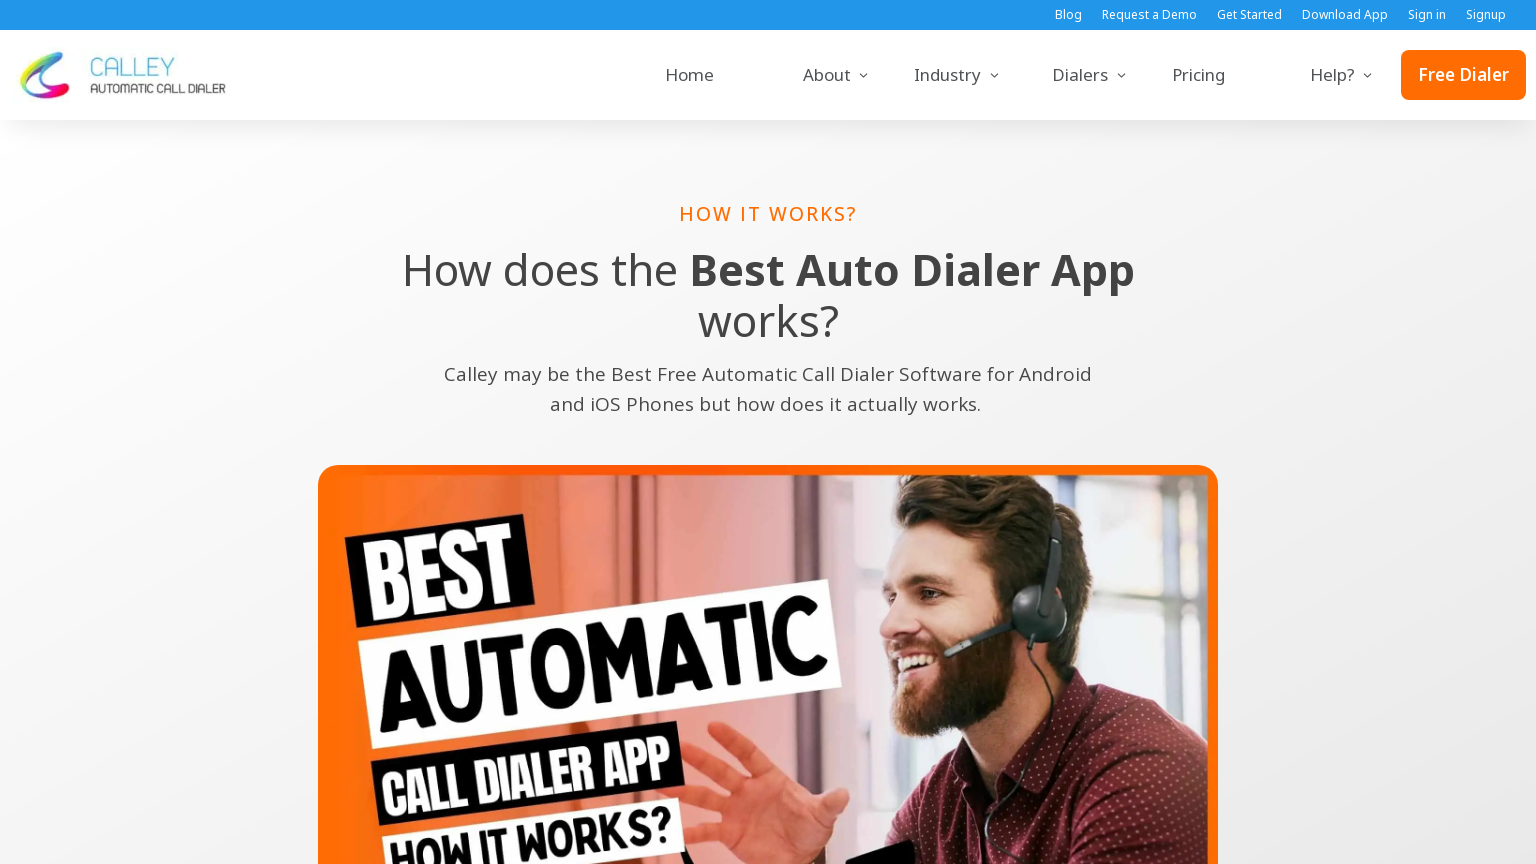

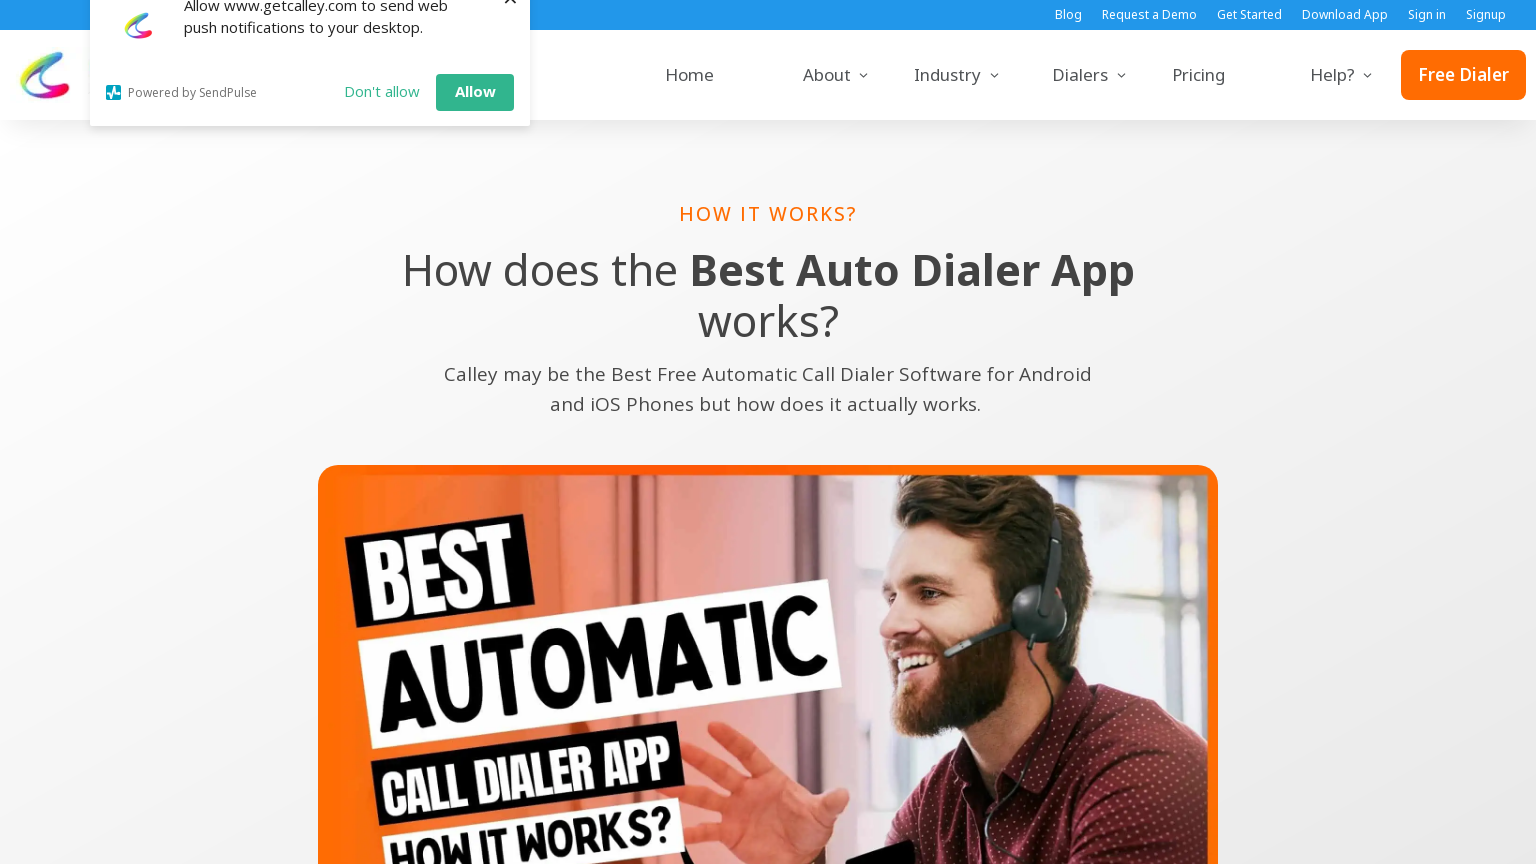